Tests dynamic loading functionality by clicking a start button, waiting for a loading indicator to disappear, and verifying that "Hello World!" text appears

Starting URL: http://the-internet.herokuapp.com/dynamic_loading/1

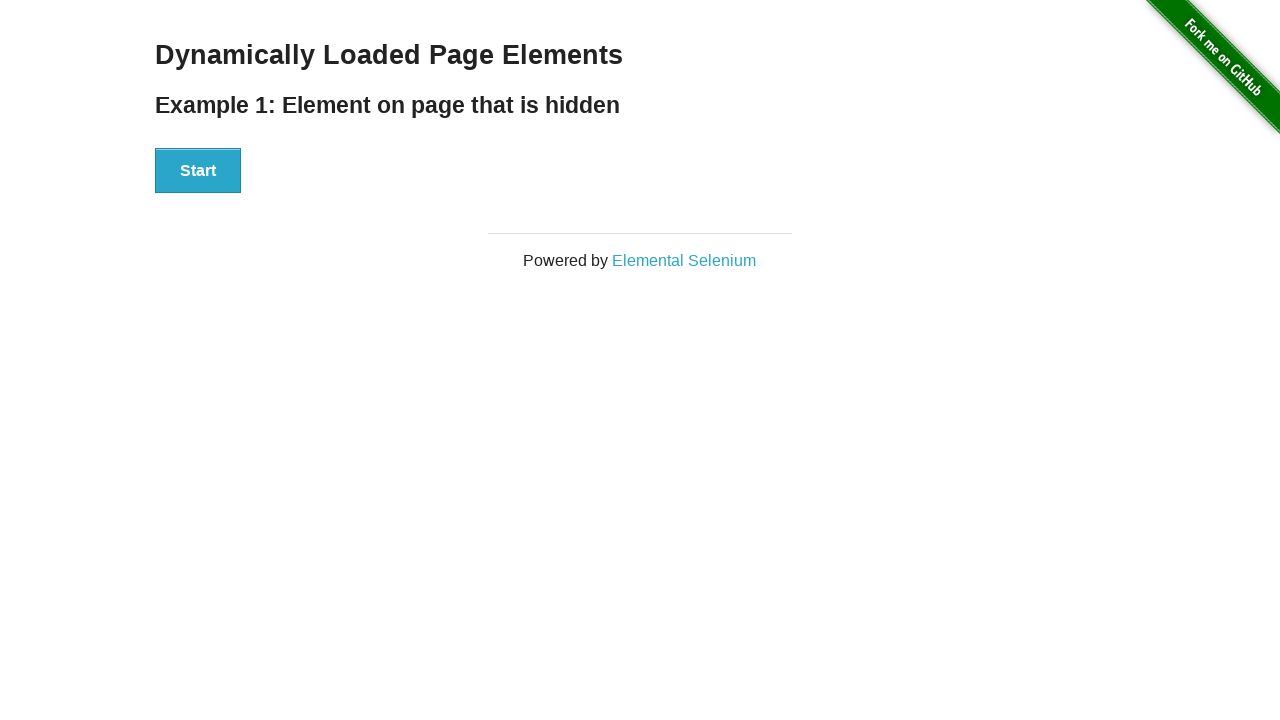

Navigated to dynamic loading test page
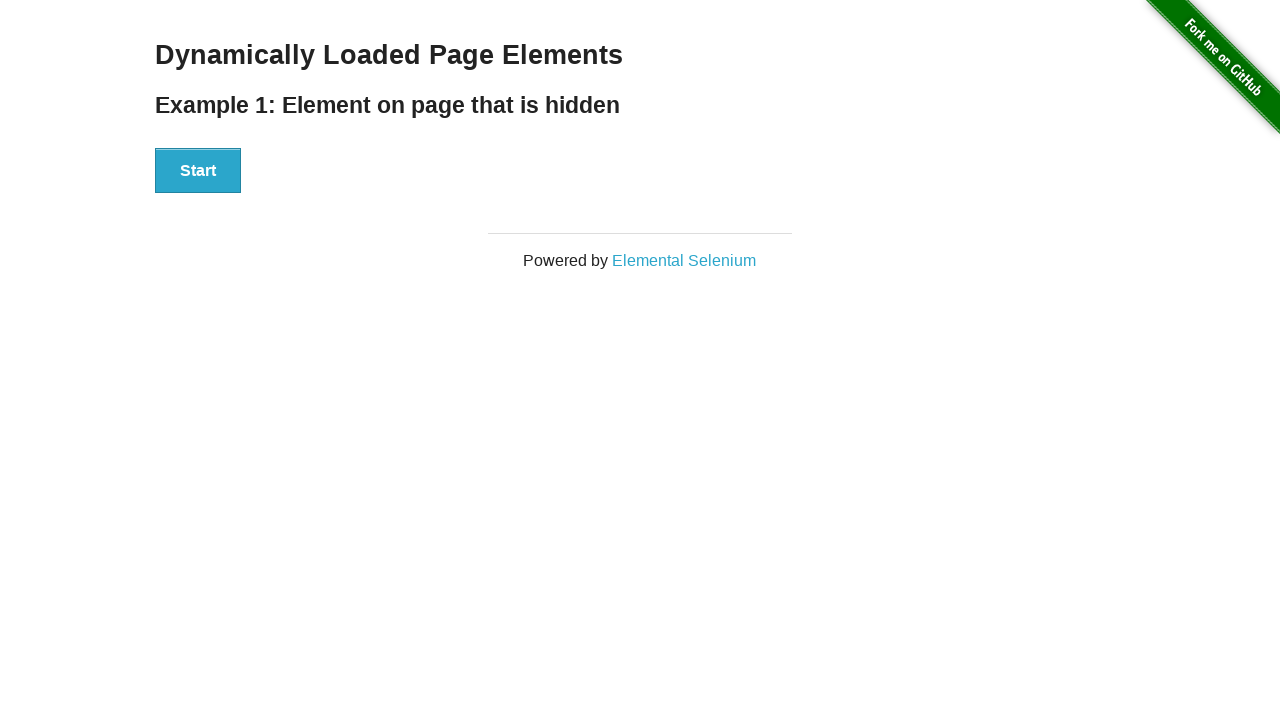

Clicked start button to trigger dynamic loading at (198, 171) on button
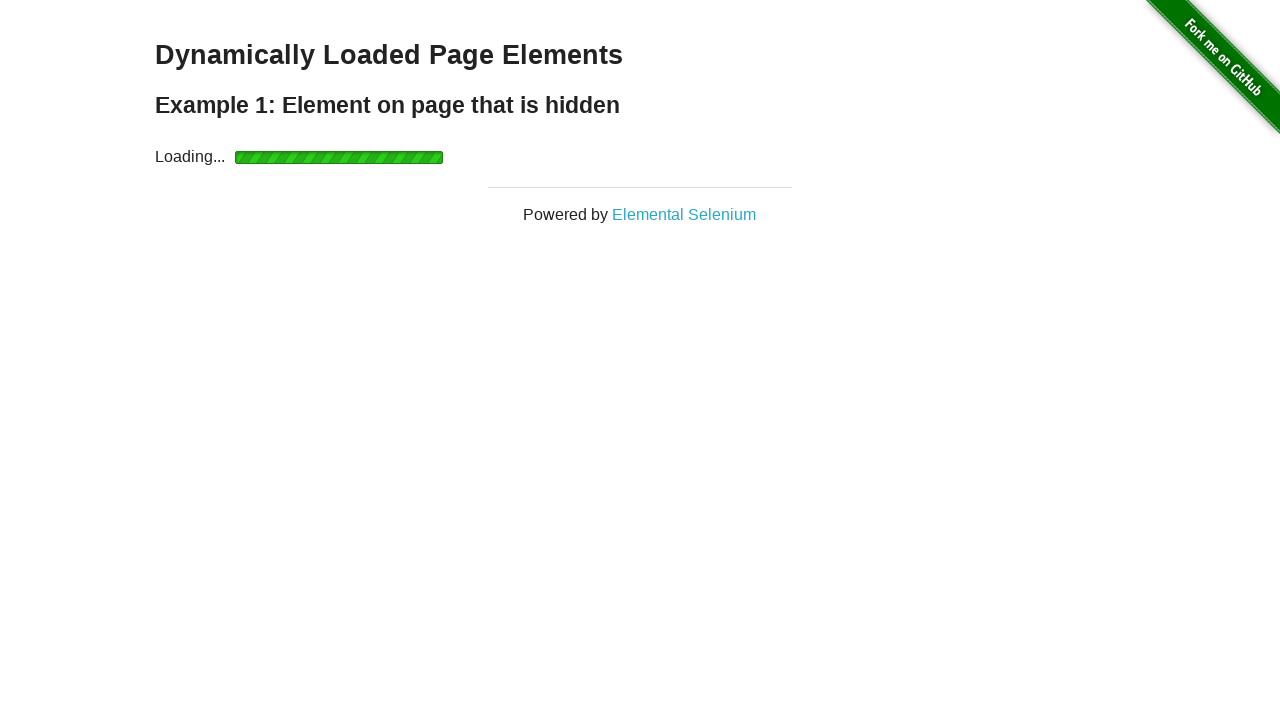

Loading indicator disappeared
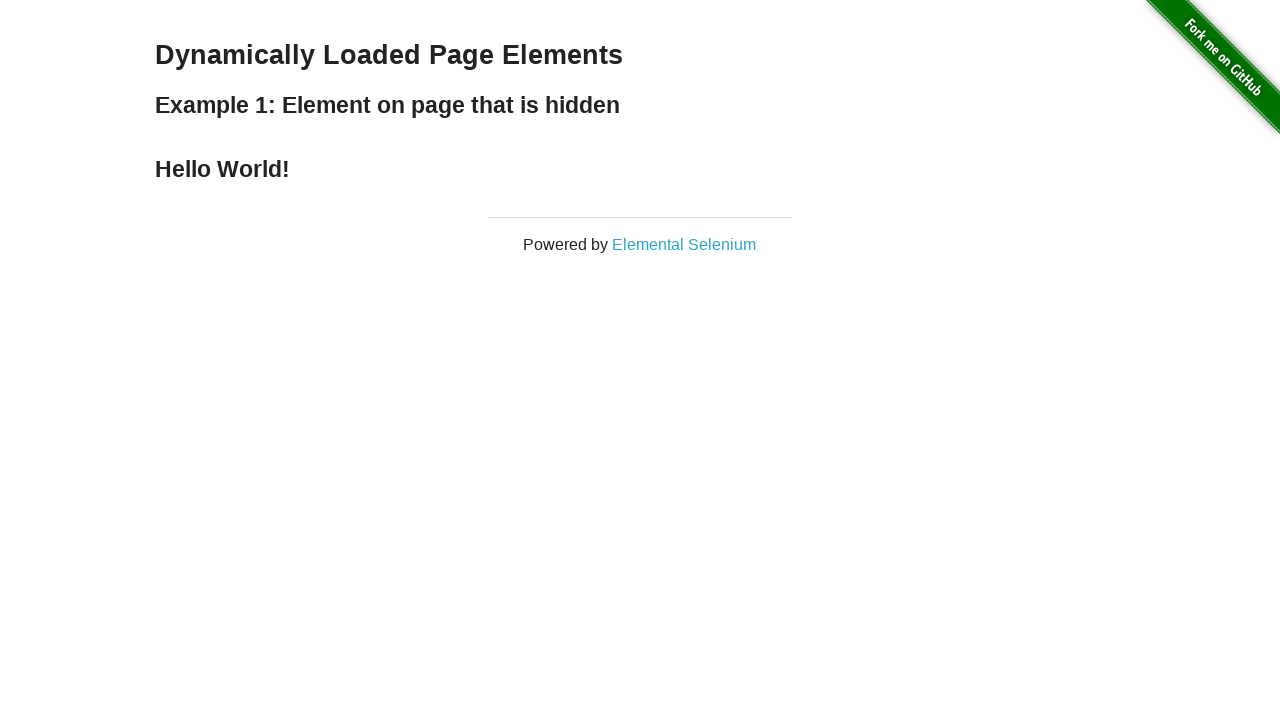

Hello World! text appeared on page
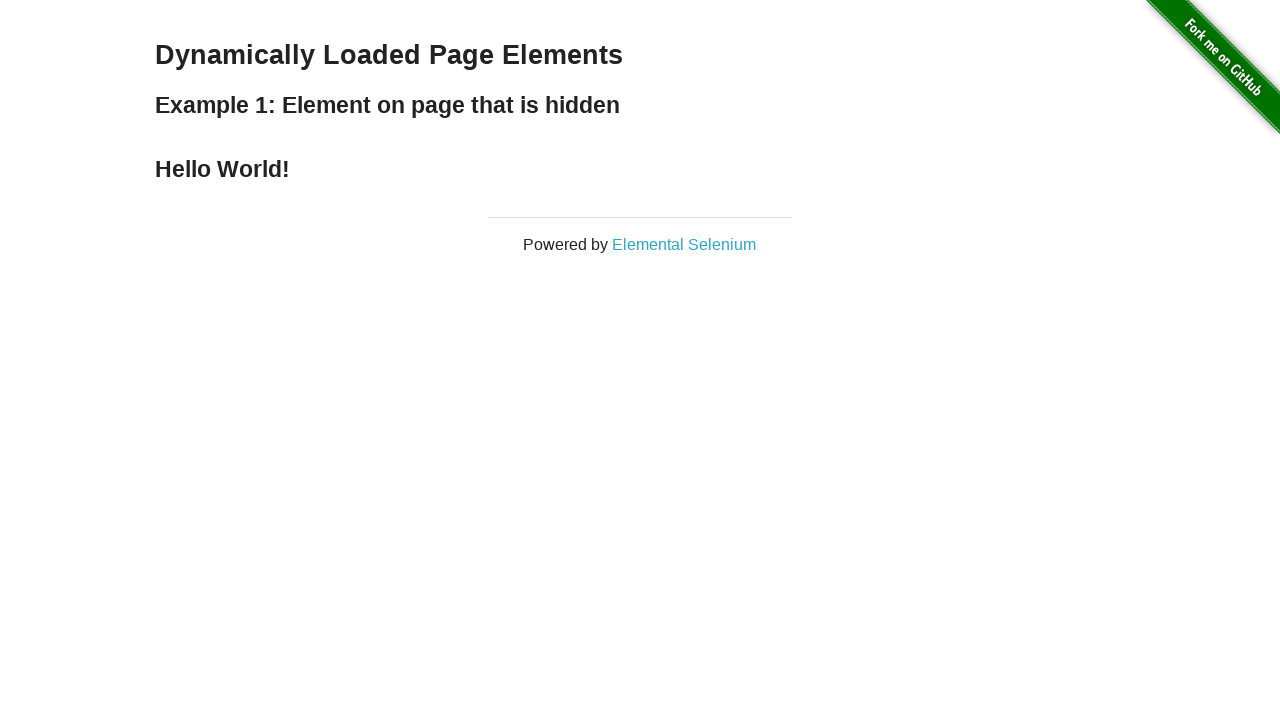

Verified 'Hello World!' text content is correct
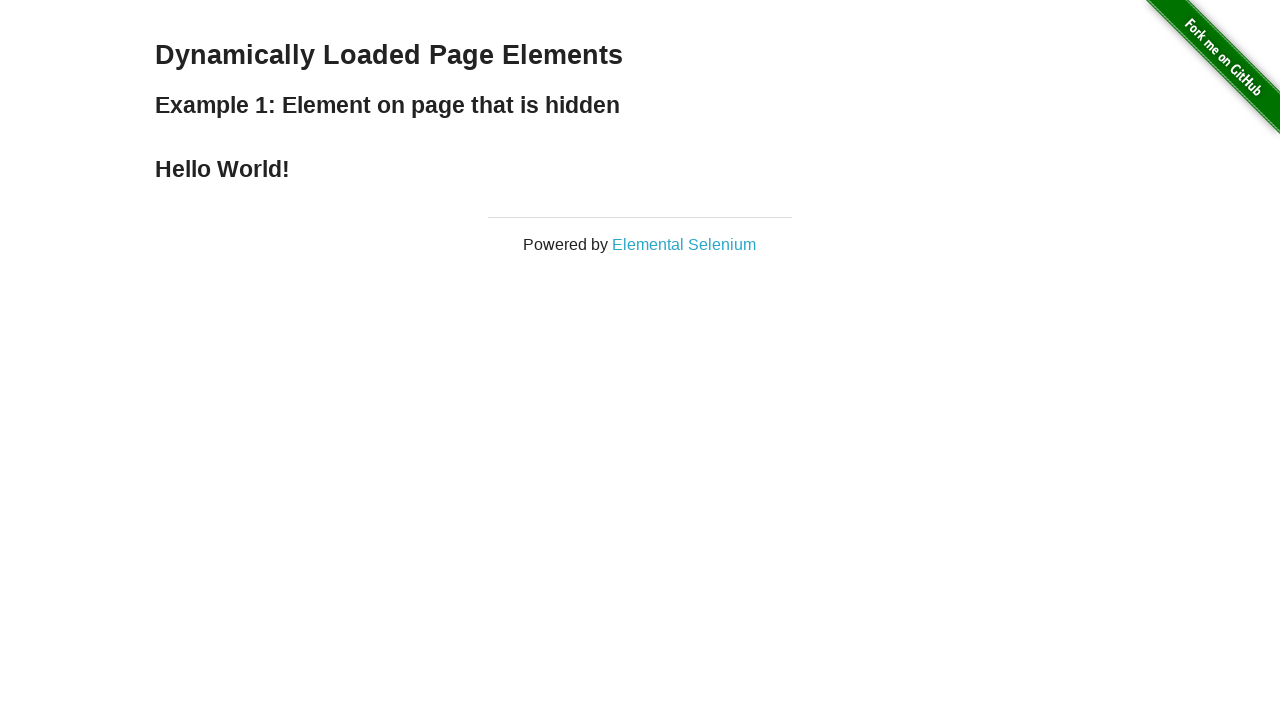

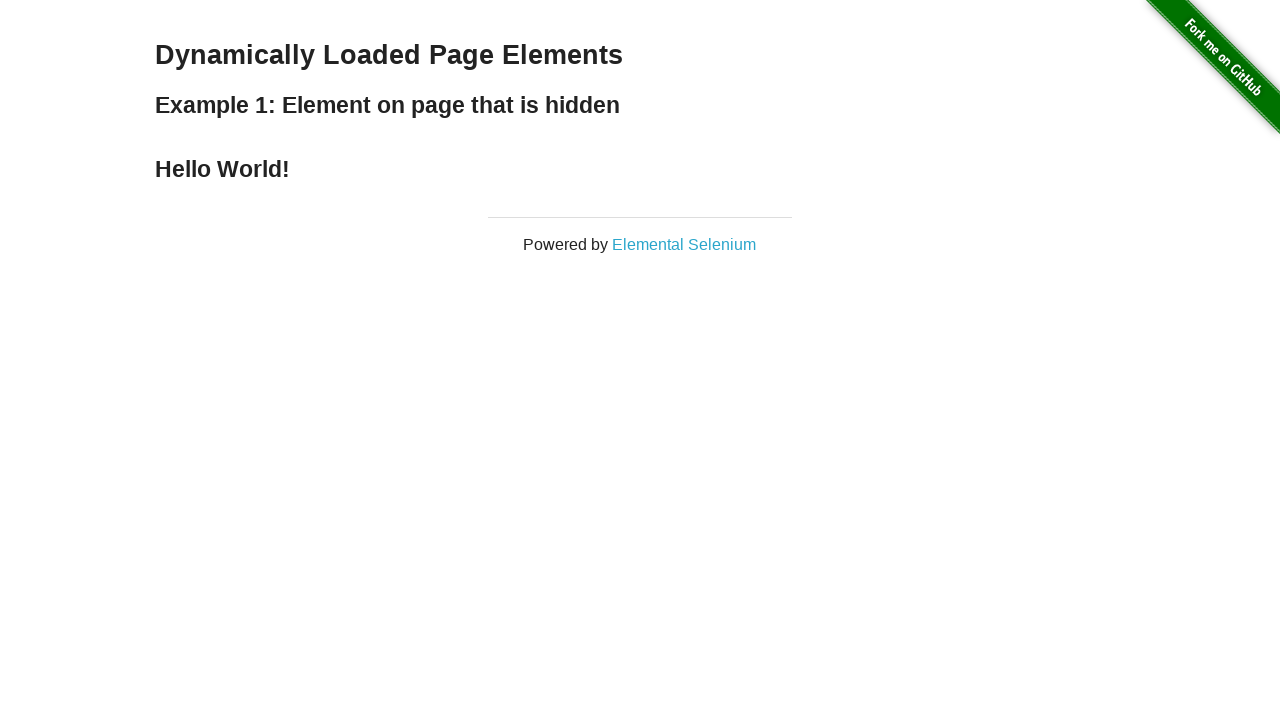